Navigates to W3Schools HTML tables tutorial page and verifies the example customers table is present with rows and data cells

Starting URL: https://www.w3schools.com/html/html_tables.asp

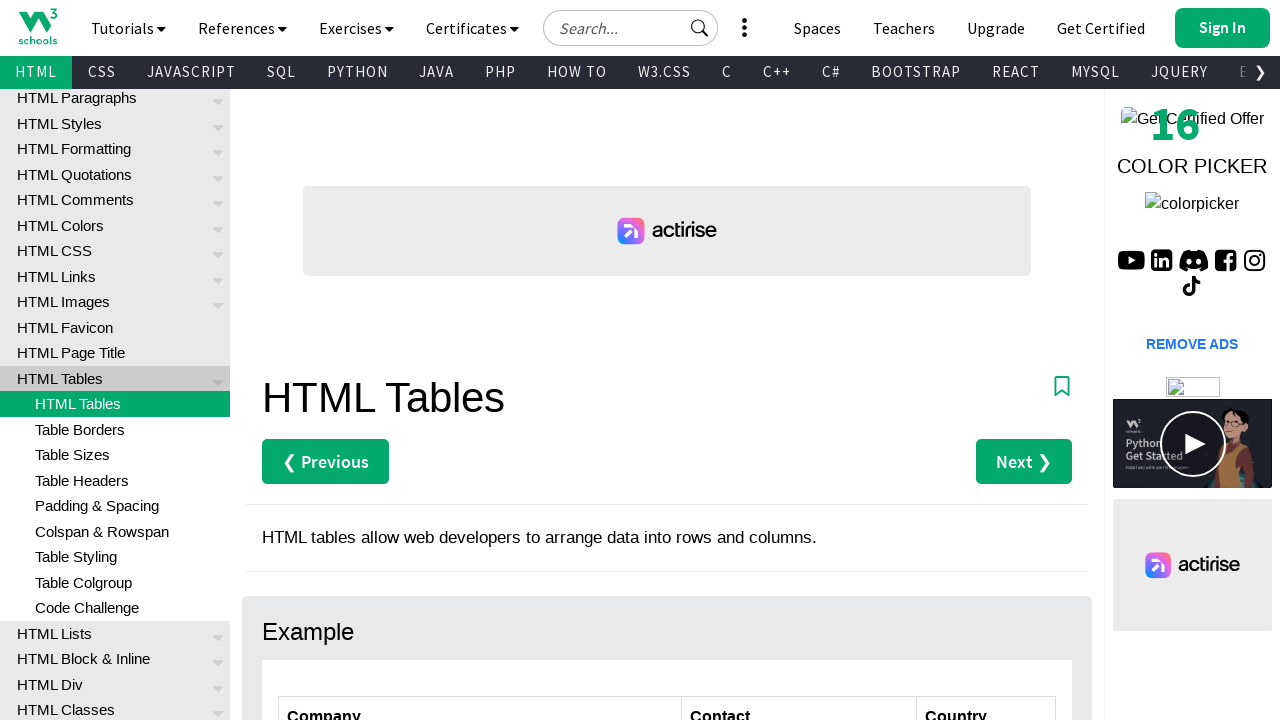

Navigated to W3Schools HTML tables tutorial page
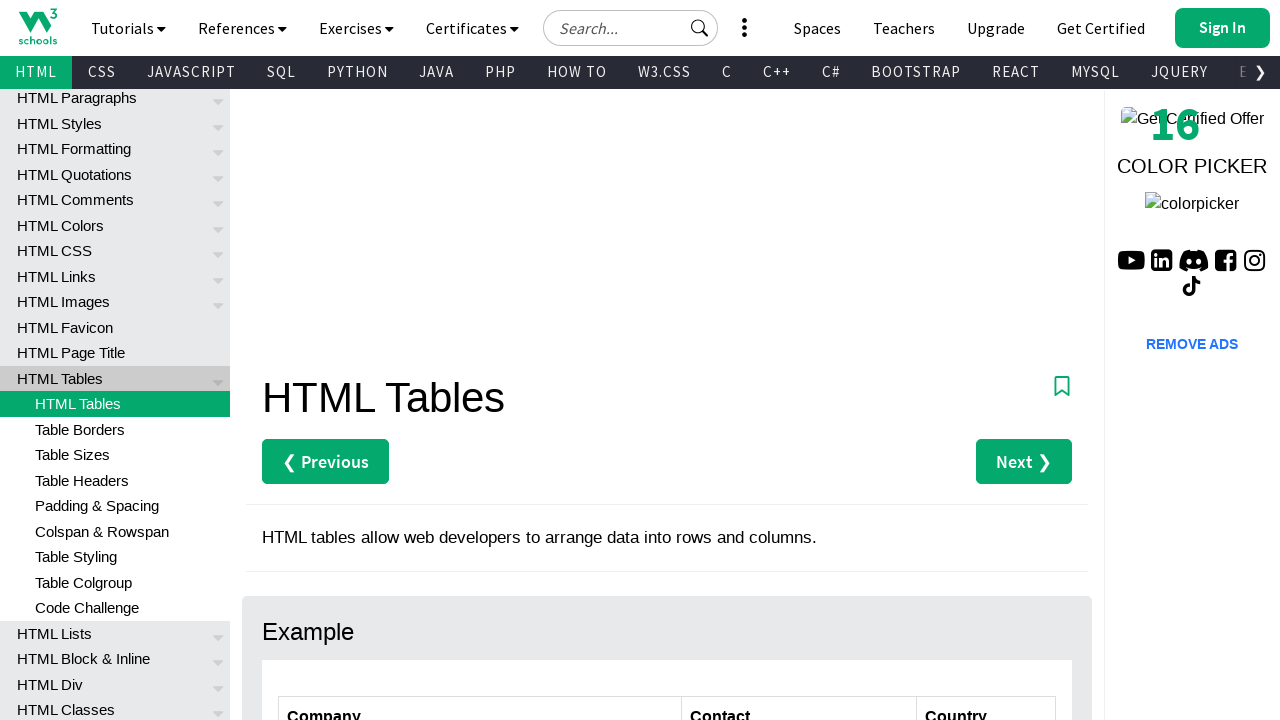

Customers table element loaded and visible
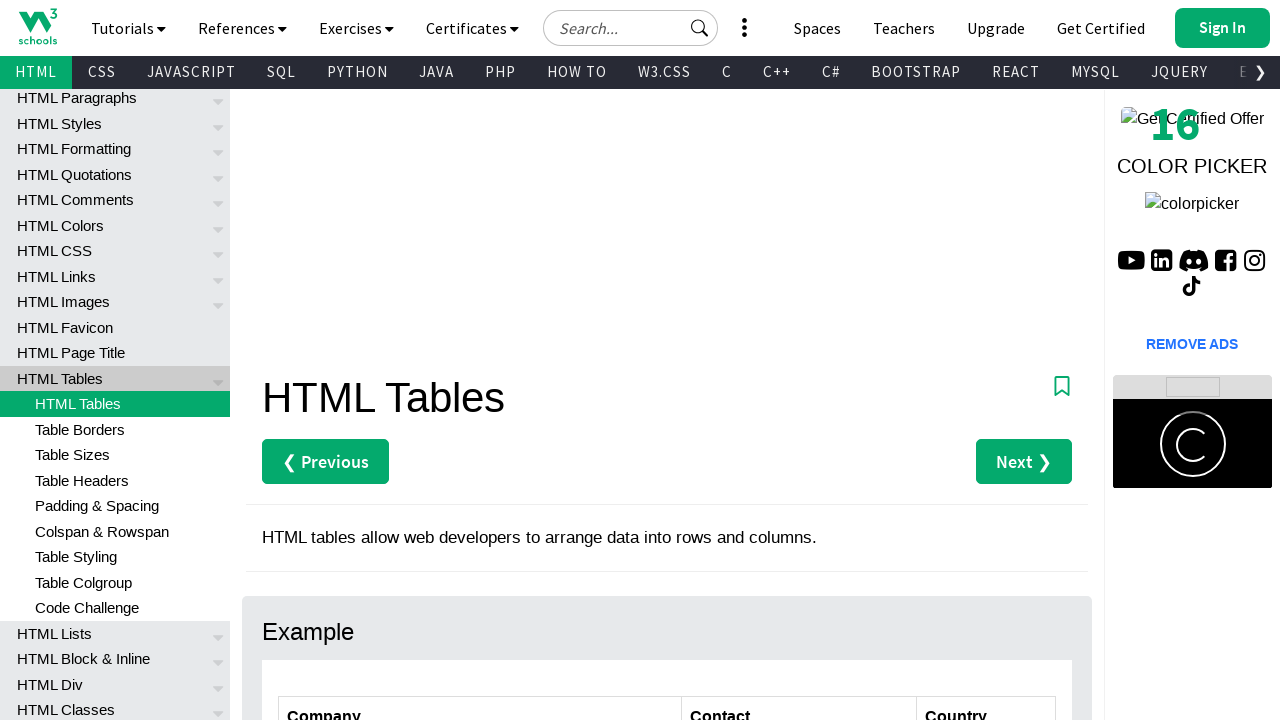

Located the customers table element
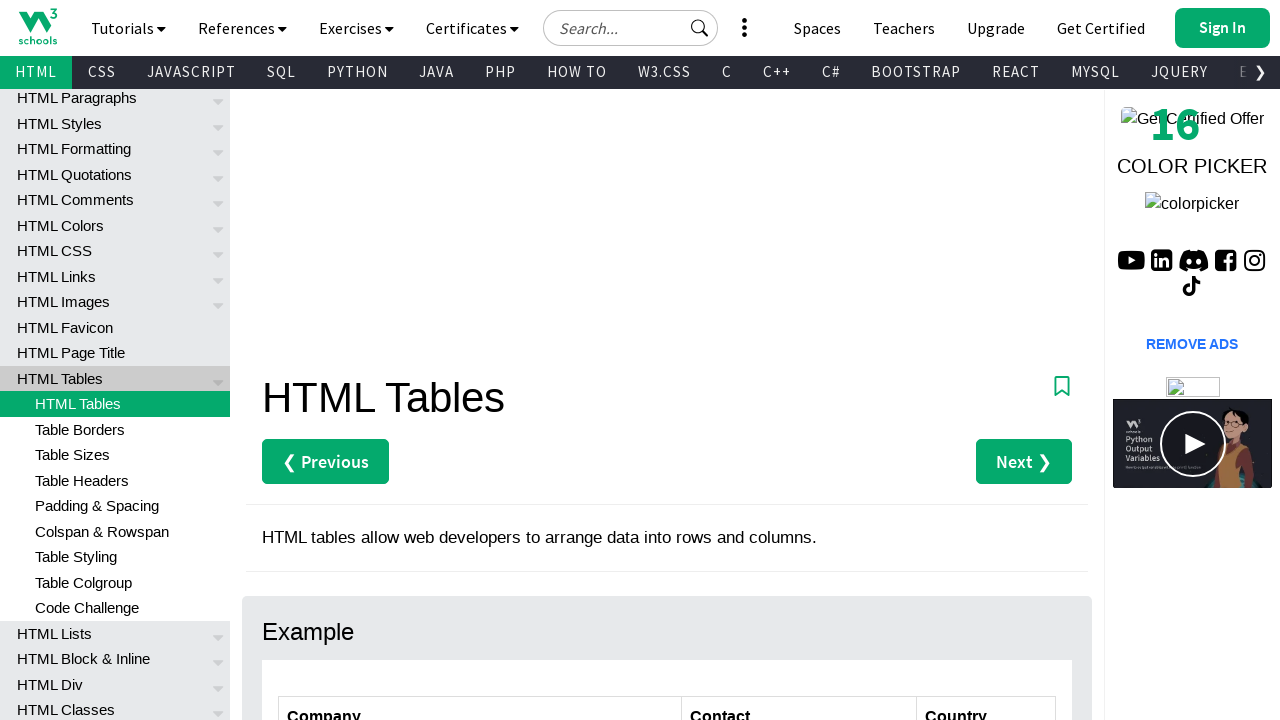

Located all table rows within customers table
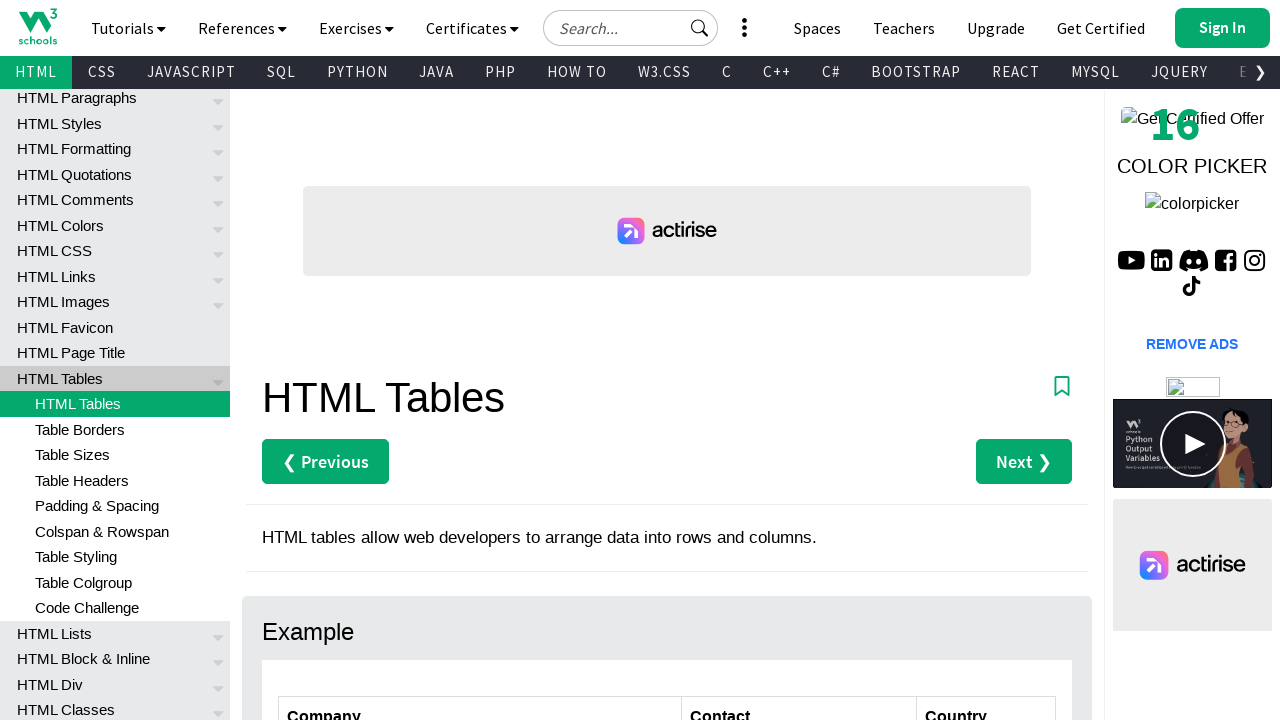

First table row is present and loaded
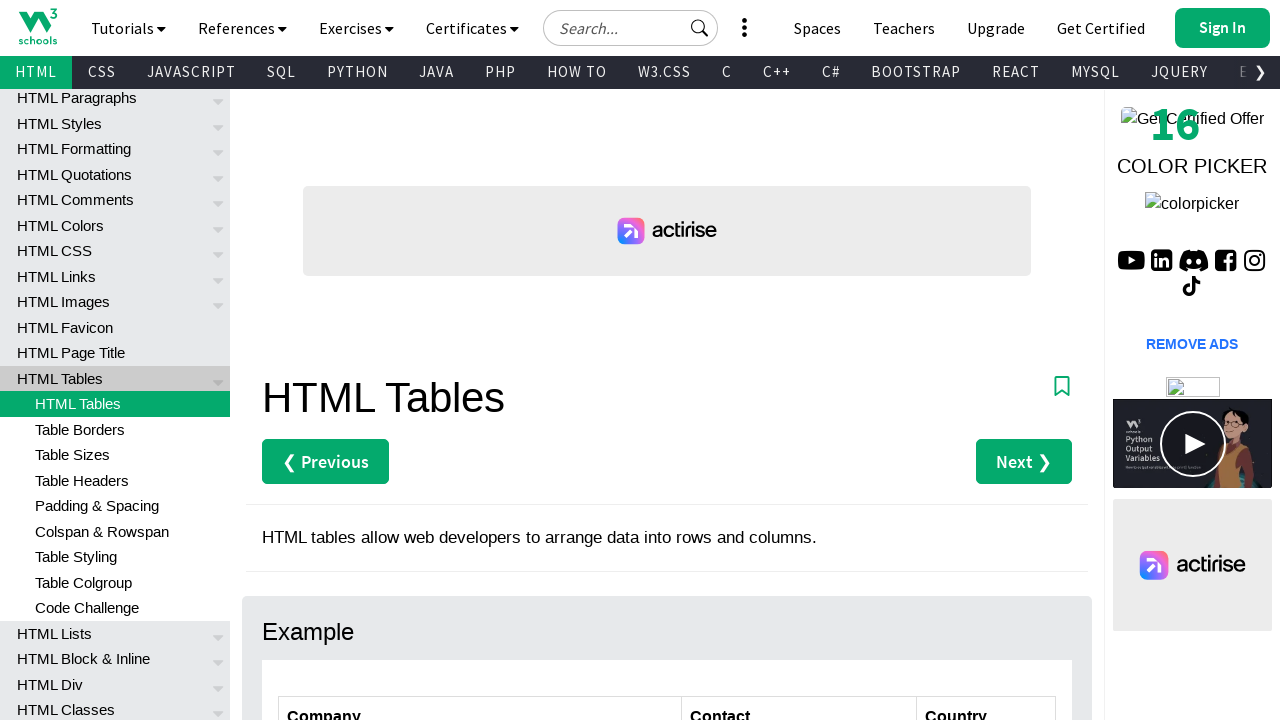

Located first data row (skipping header row)
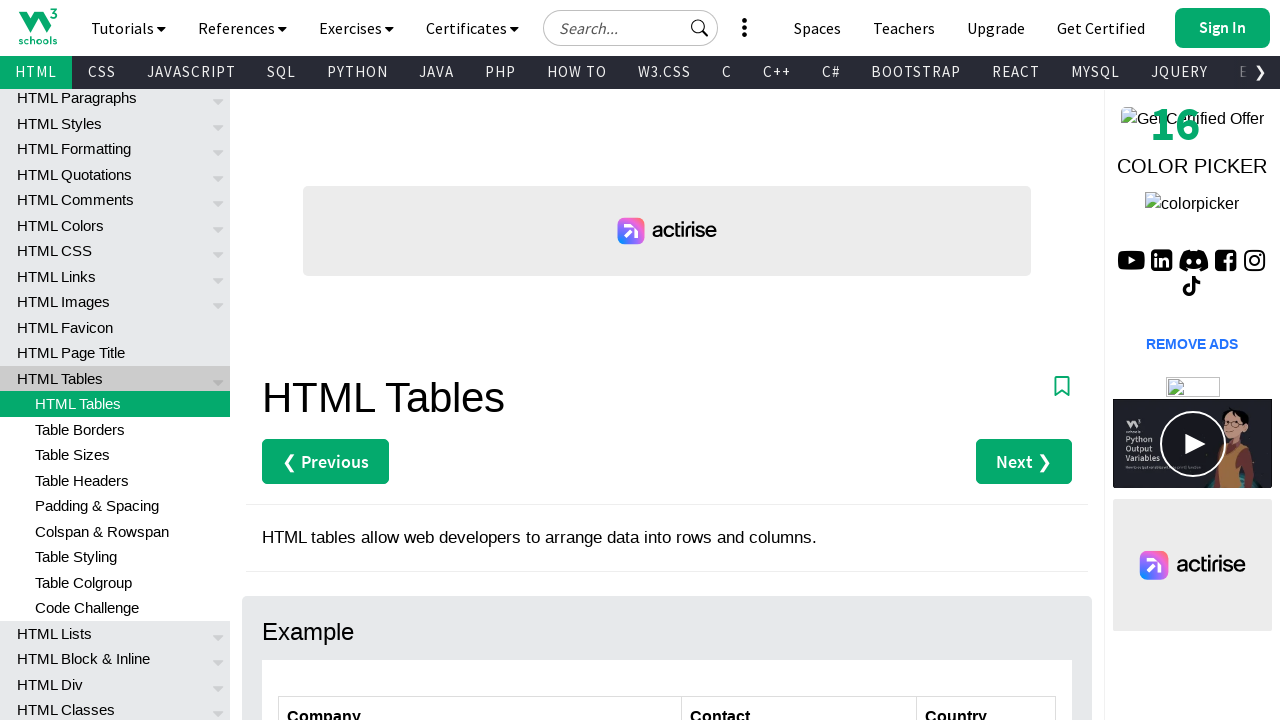

Verified first data cell is present in first data row
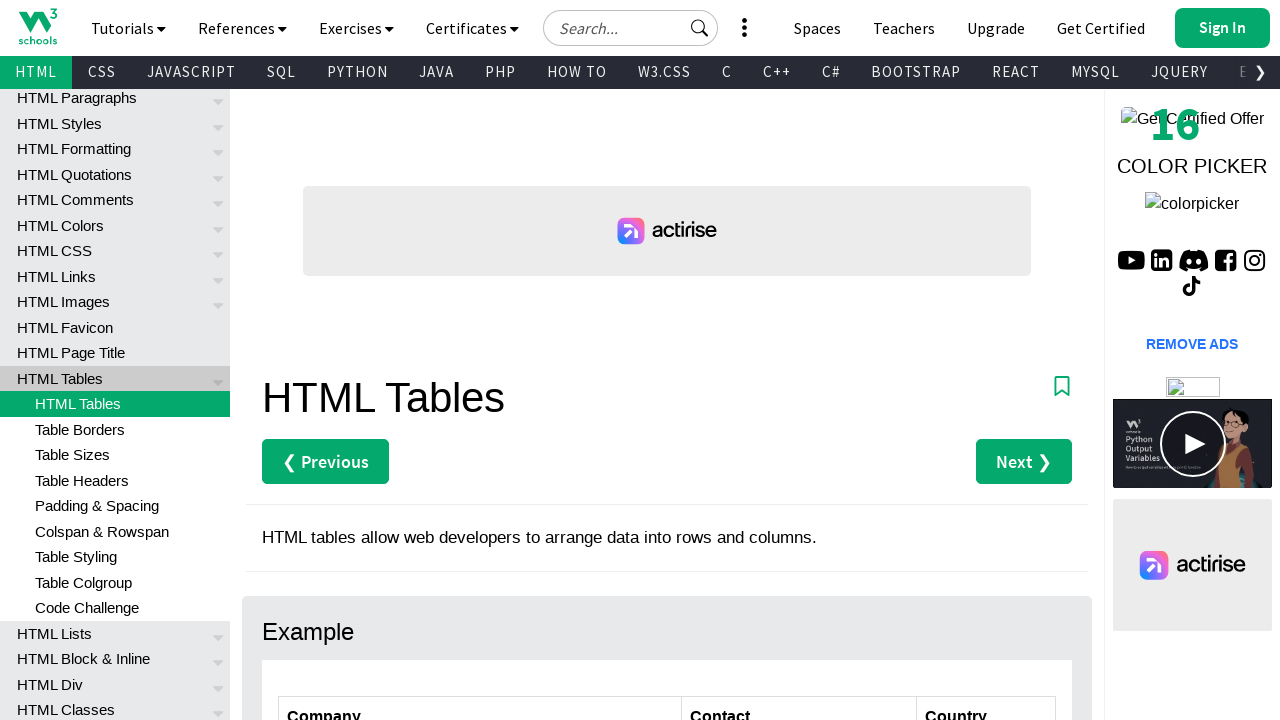

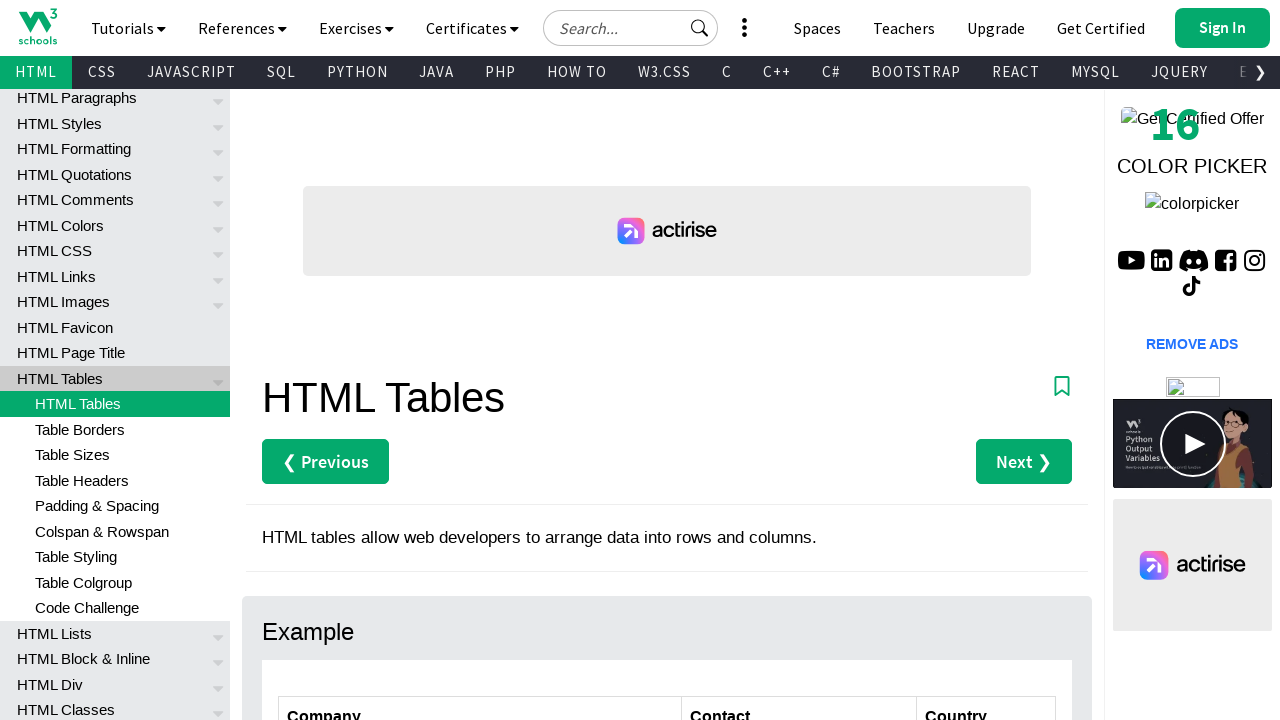